Tests browser window/tab switching functionality by clicking a button that opens a new tab, switching to the new tab, and then switching back to the original window.

Starting URL: https://formy-project.herokuapp.com/switch-window

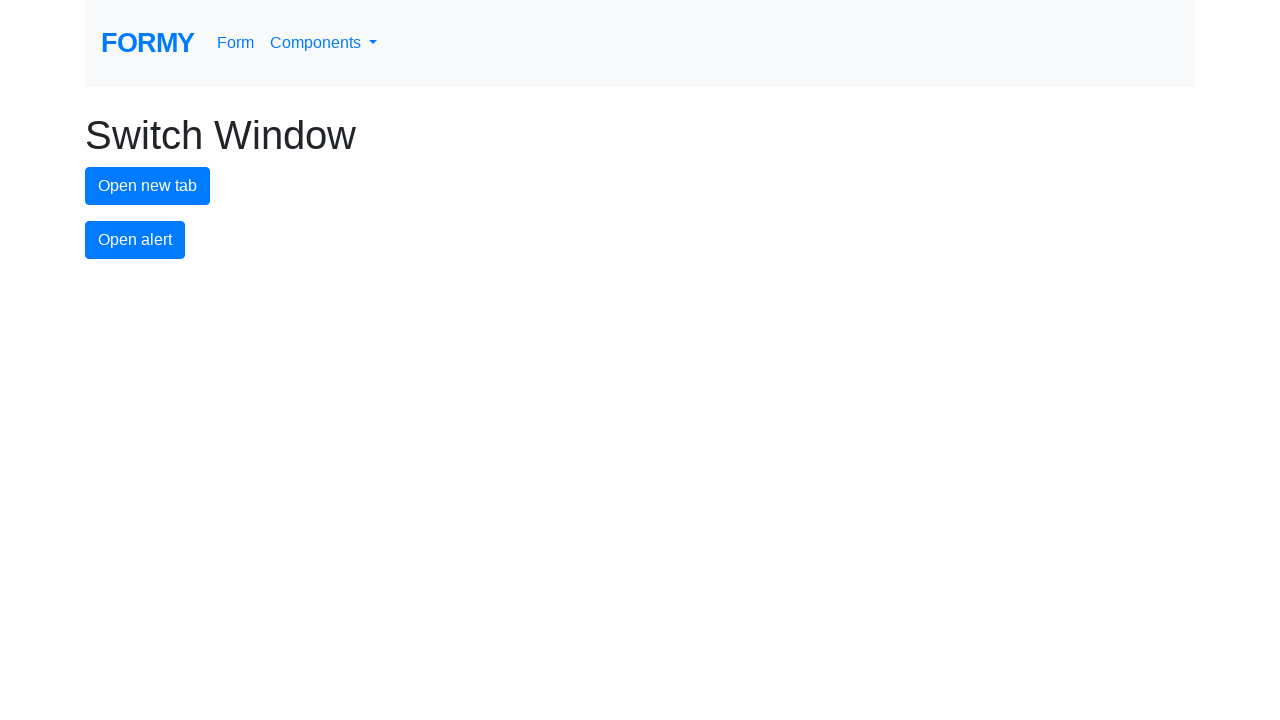

Clicked new tab button to open a new window at (148, 186) on #new-tab-button
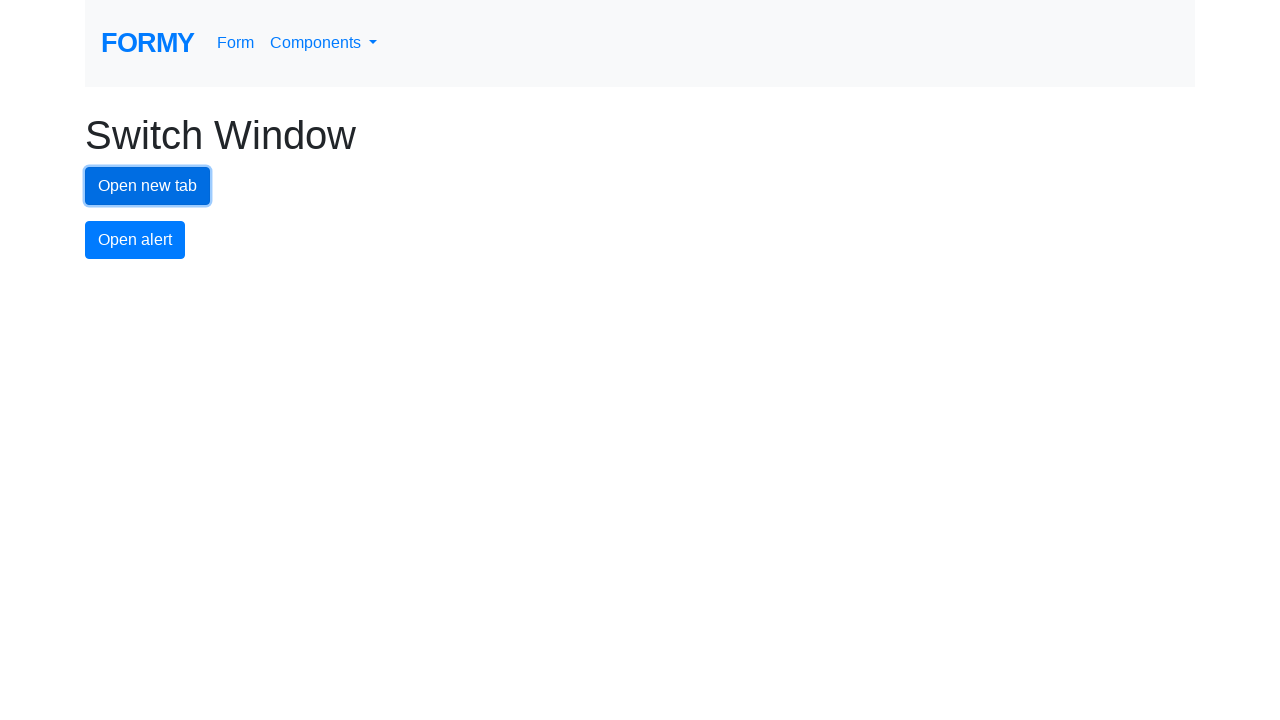

New tab/window opened and captured at (148, 186) on #new-tab-button
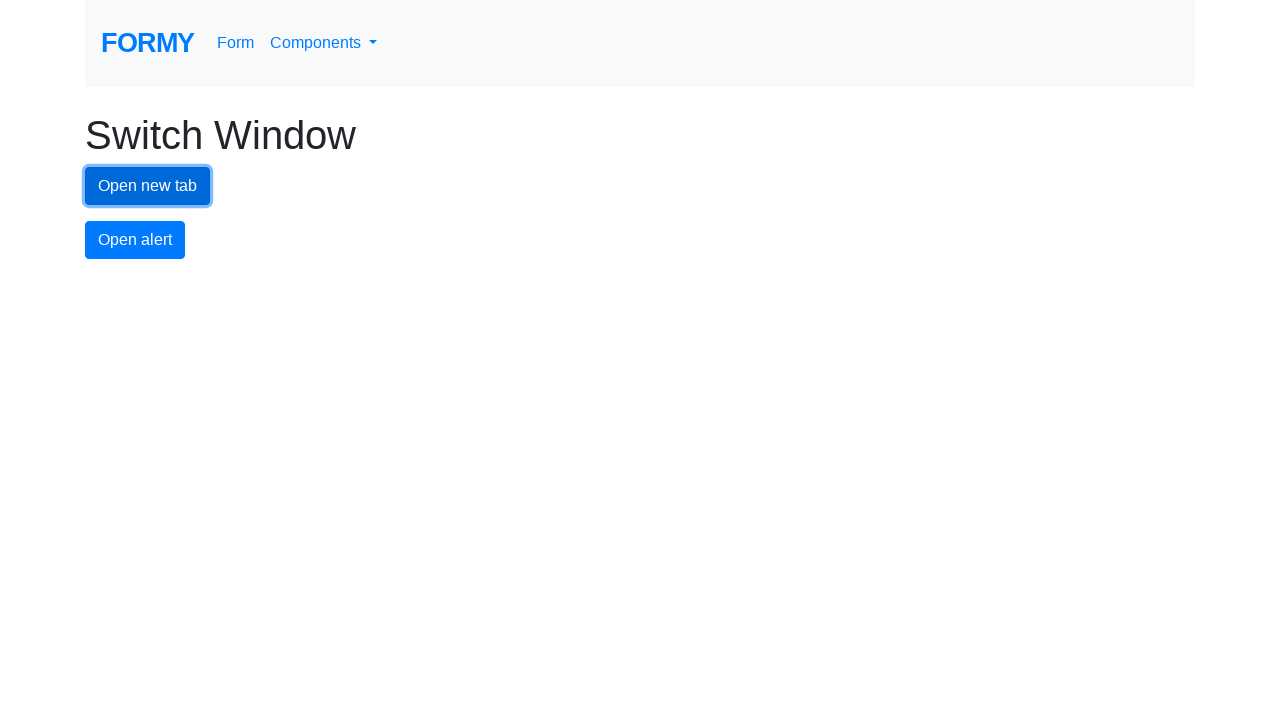

New page finished loading
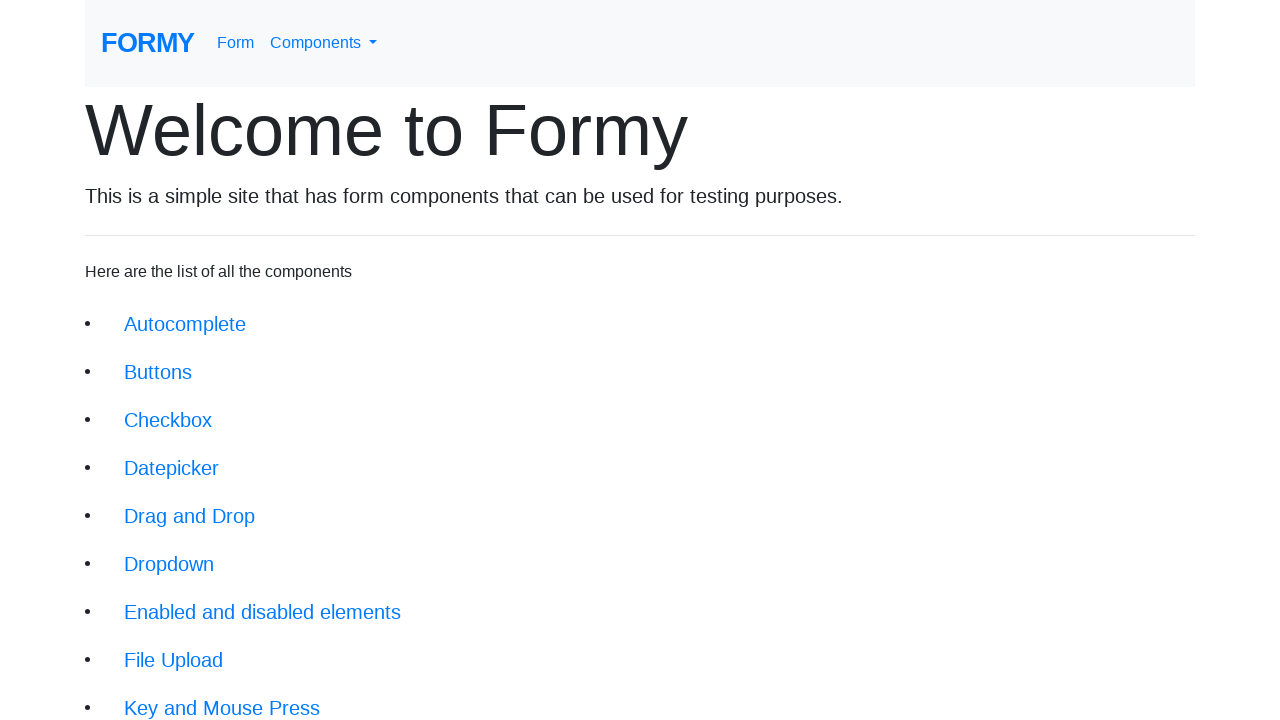

Switched back to original window/tab
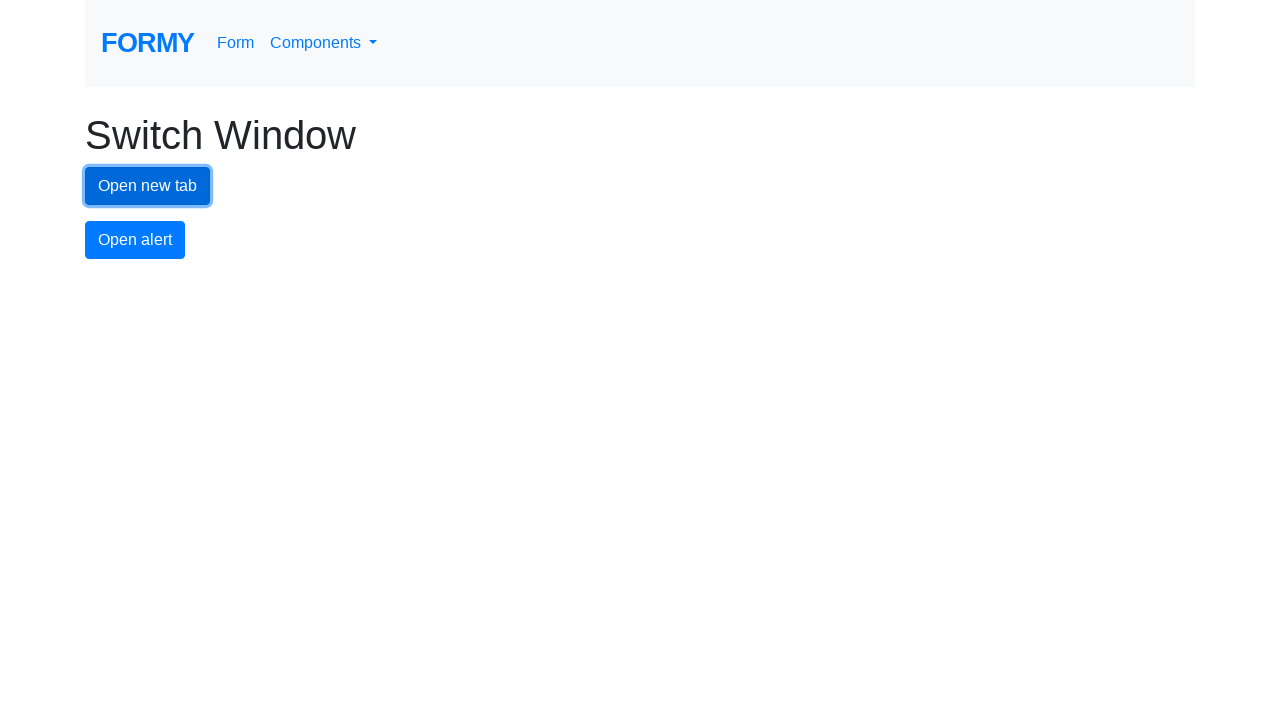

Closed the new tab/window
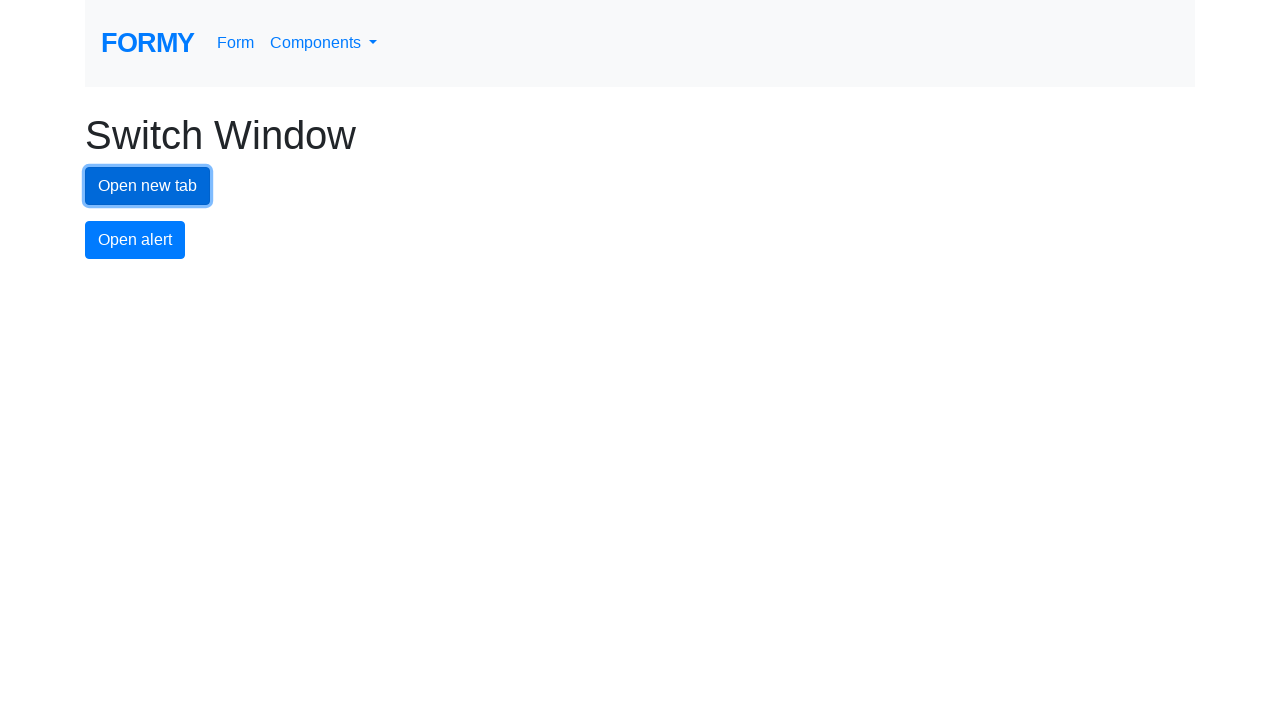

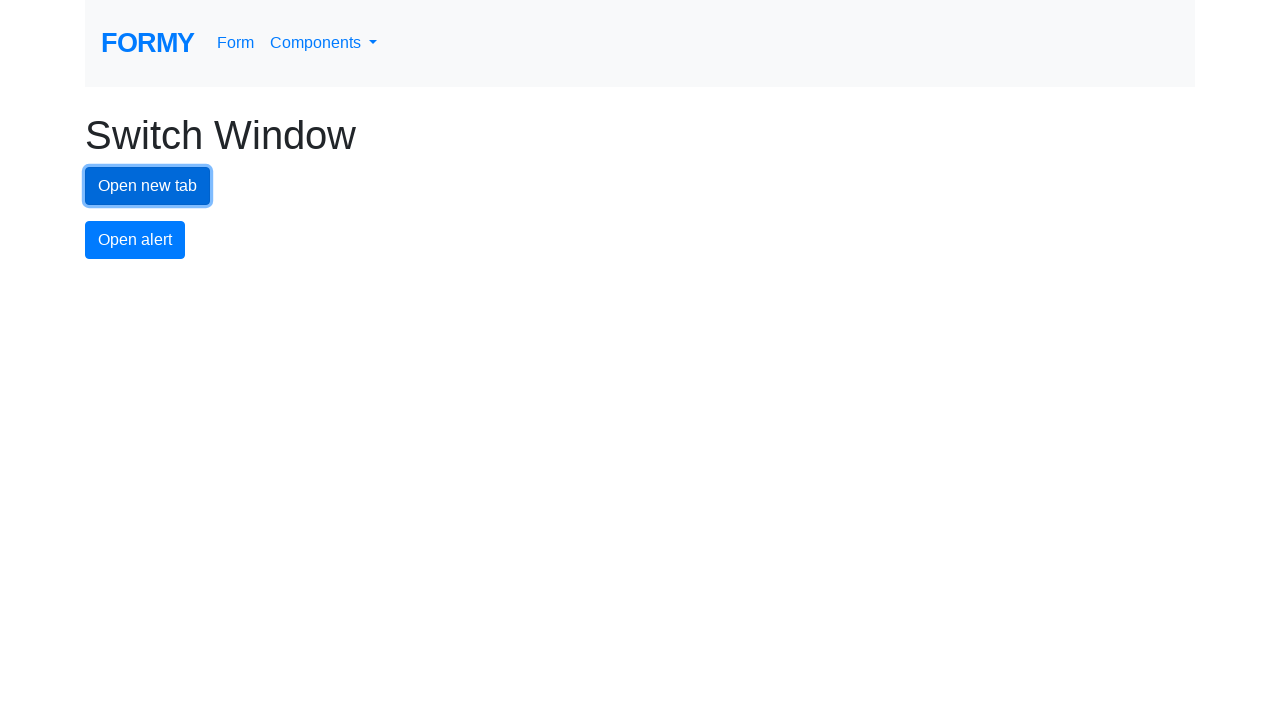